Tests floating menu visibility by scrolling down the page and verifying the menu remains visible

Starting URL: https://the-internet.herokuapp.com/floating_menu

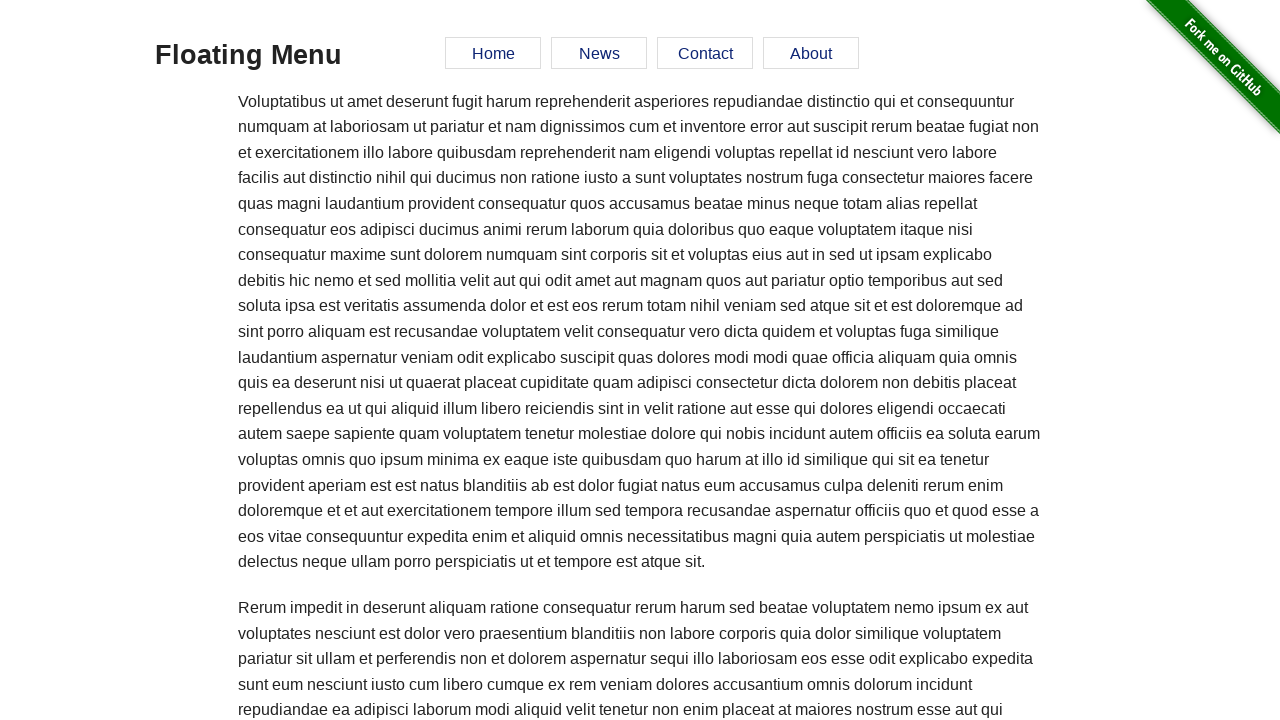

Verified floating menu is initially visible
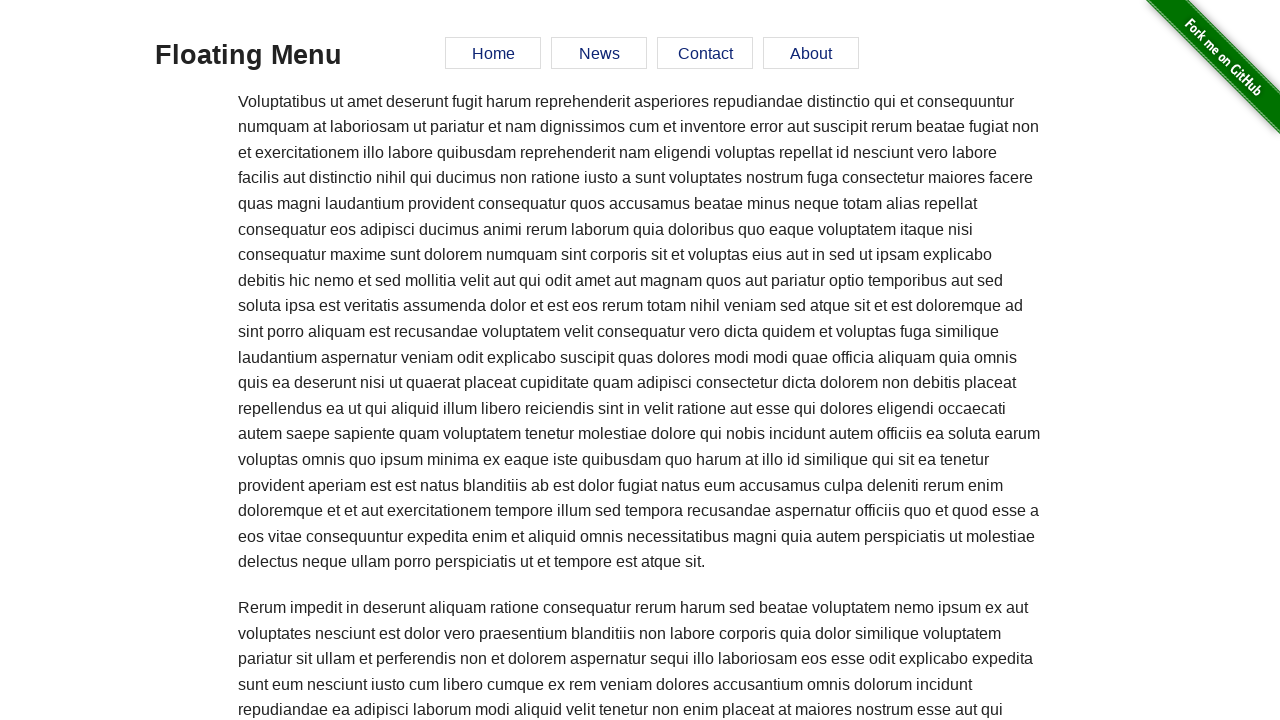

Scrolled down 500 pixels
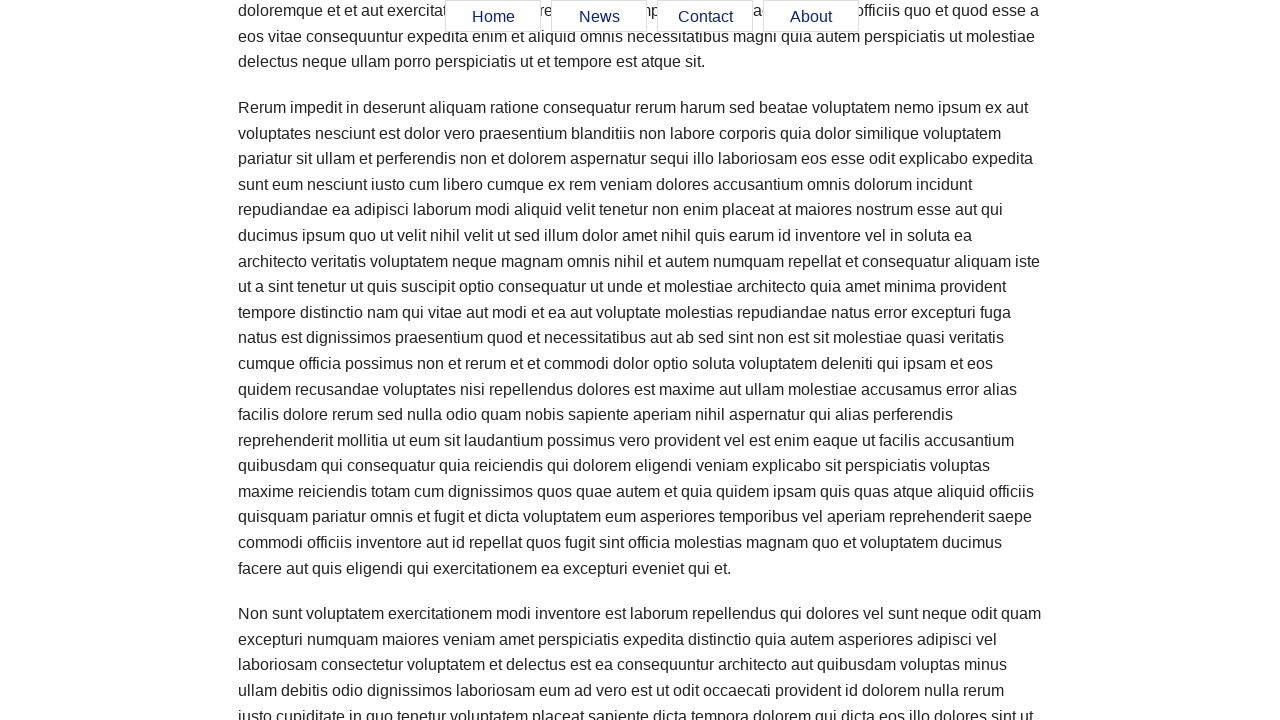

Verified floating menu is still visible after first scroll
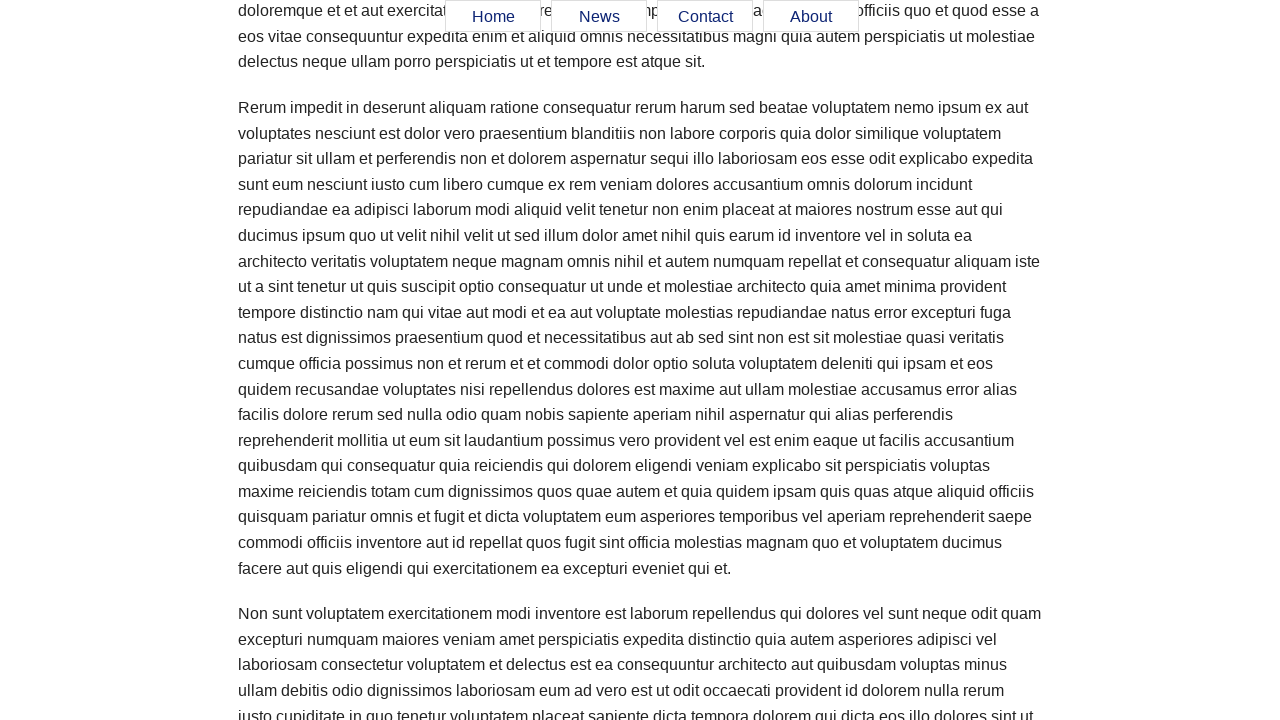

Scrolled down another 500 pixels
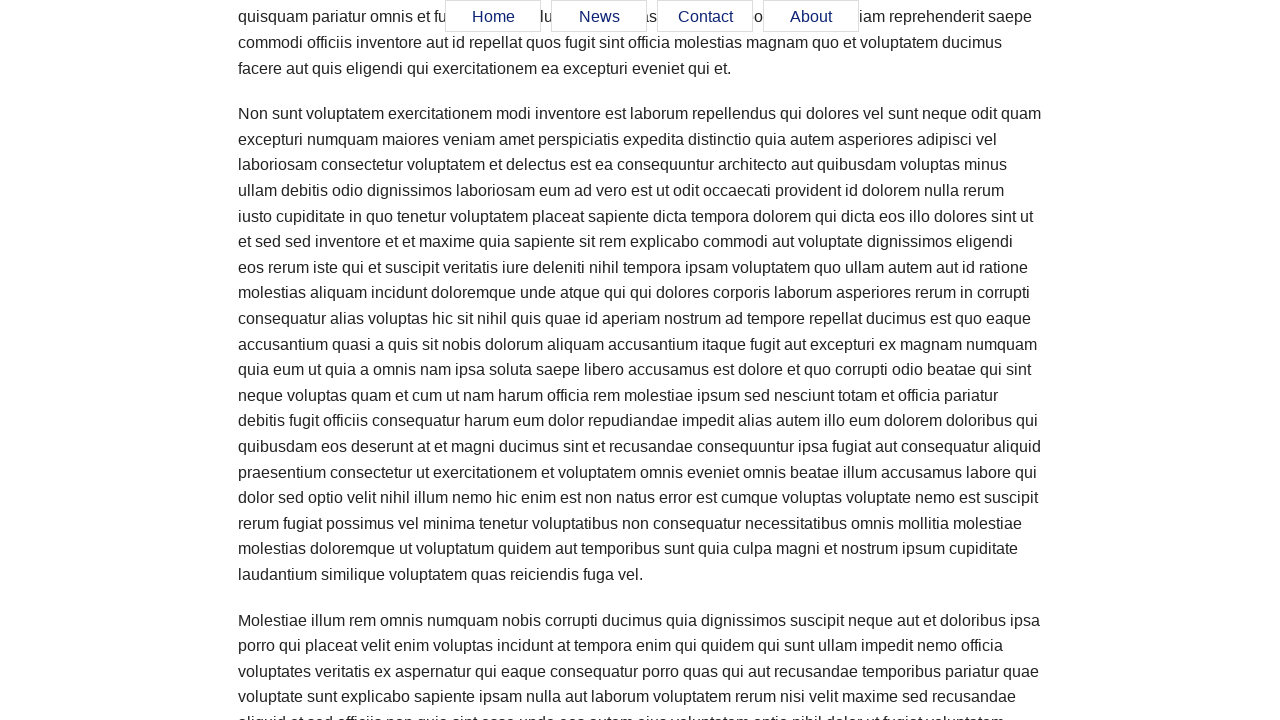

Verified floating menu remains visible after second scroll
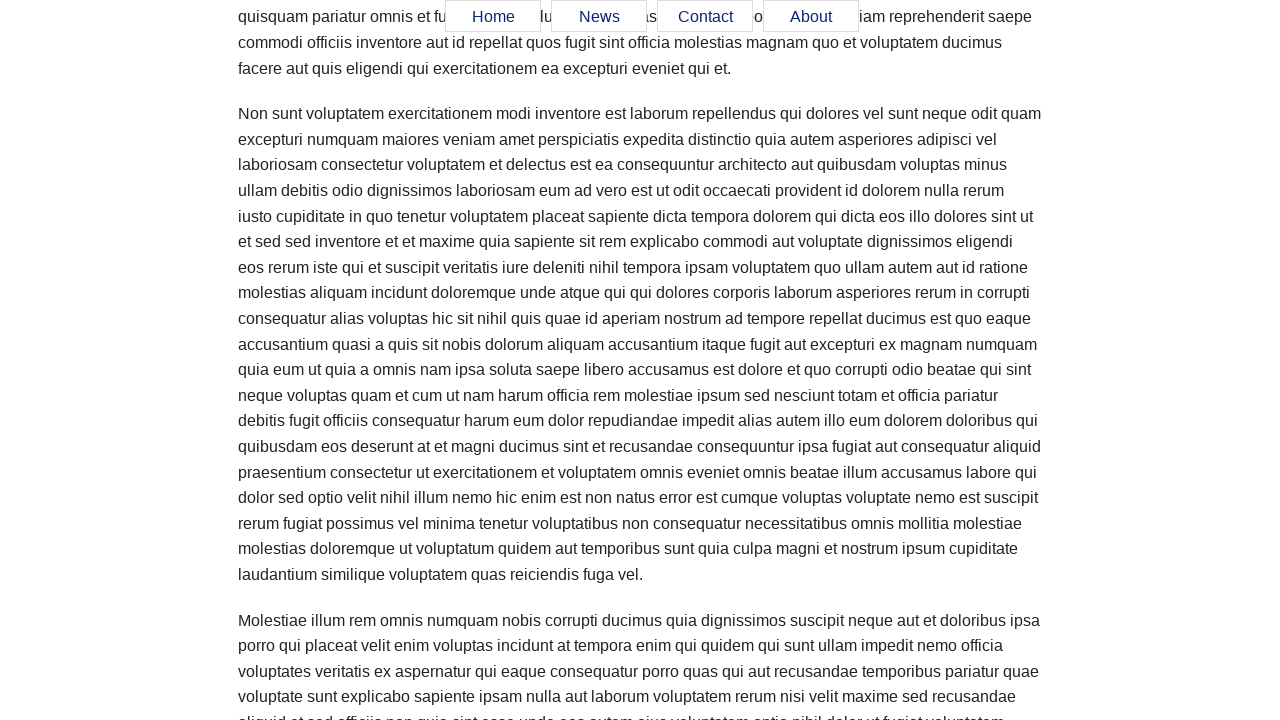

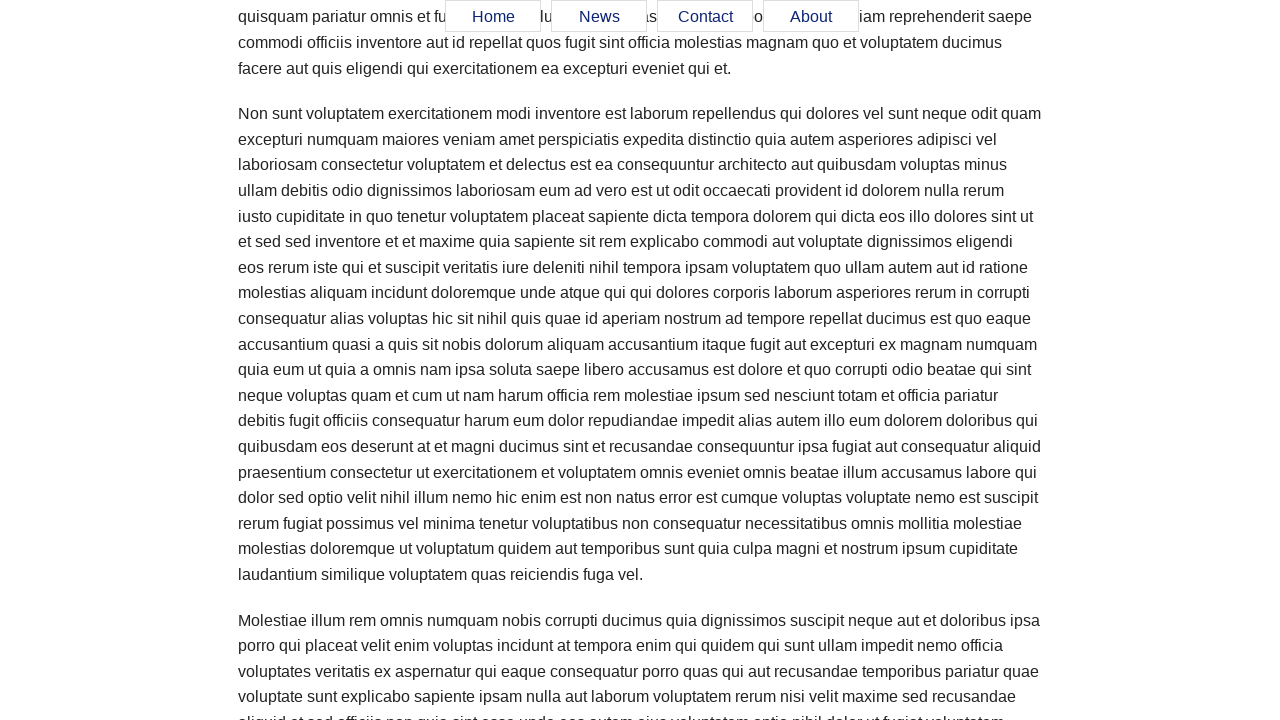